Tests that the todo counter displays the correct number as items are added

Starting URL: https://demo.playwright.dev/todomvc

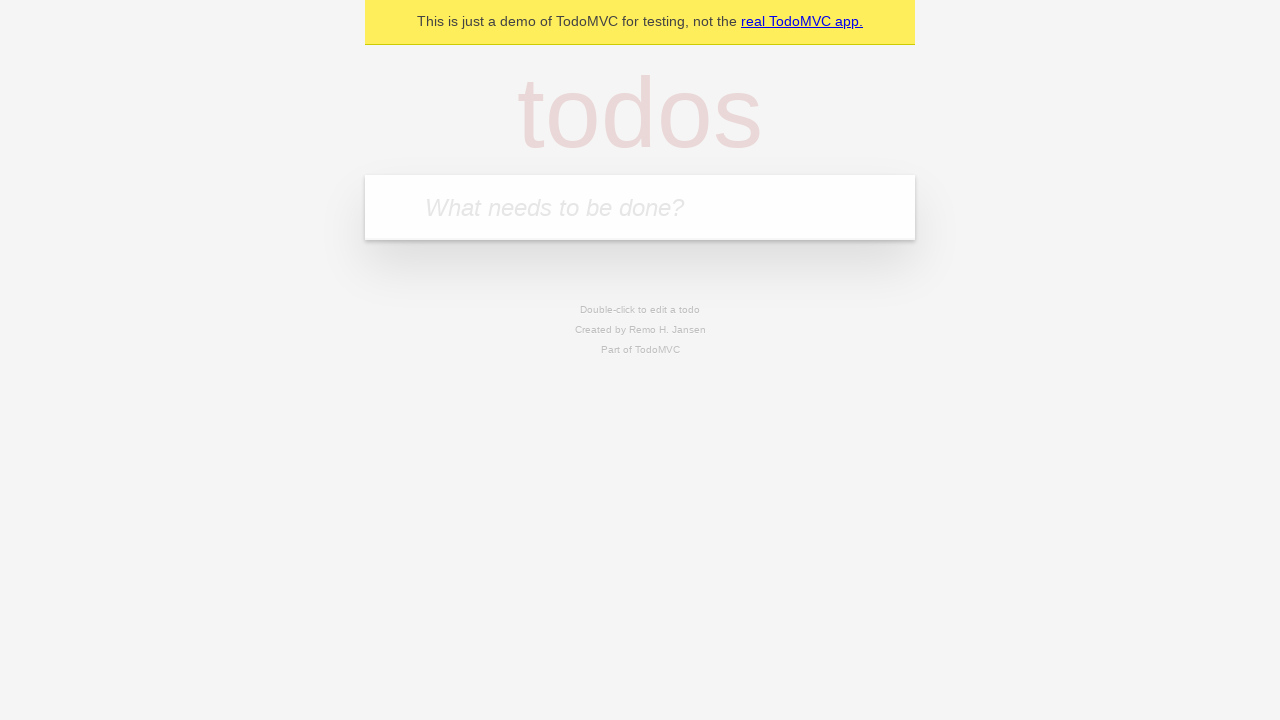

Filled first todo input with 'buy some cheese' on .new-todo
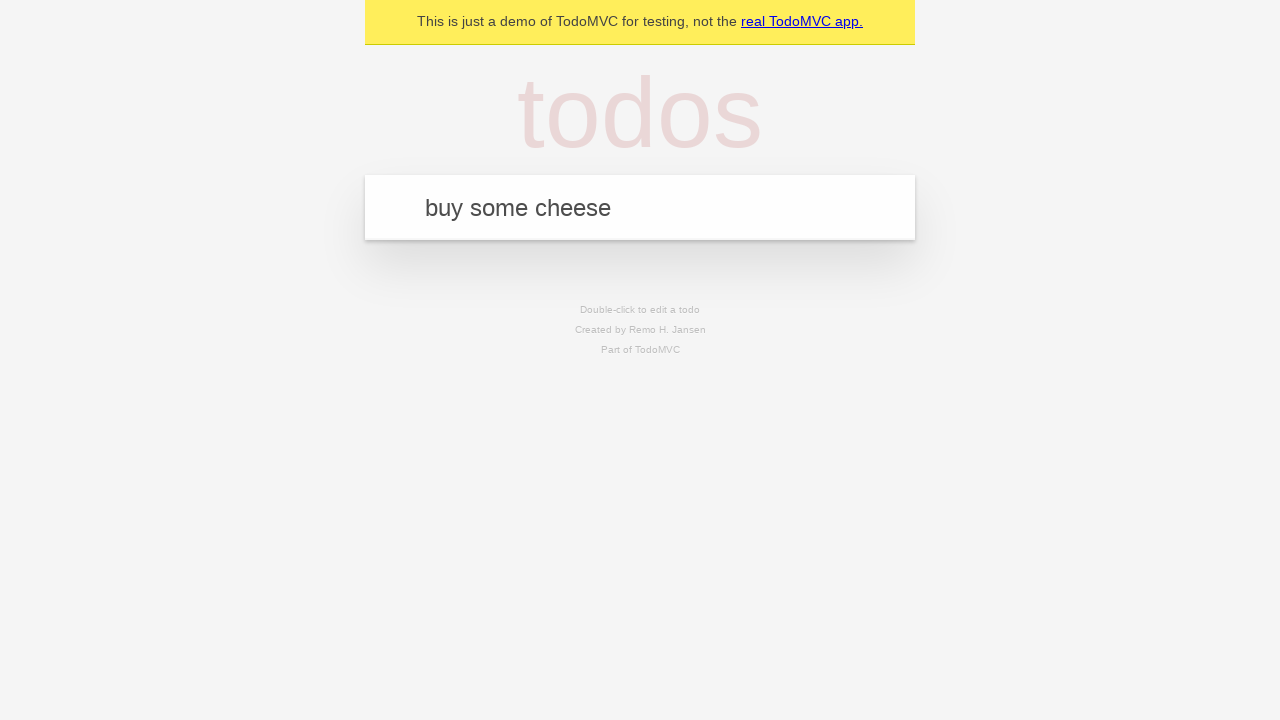

Pressed Enter to add first todo item on .new-todo
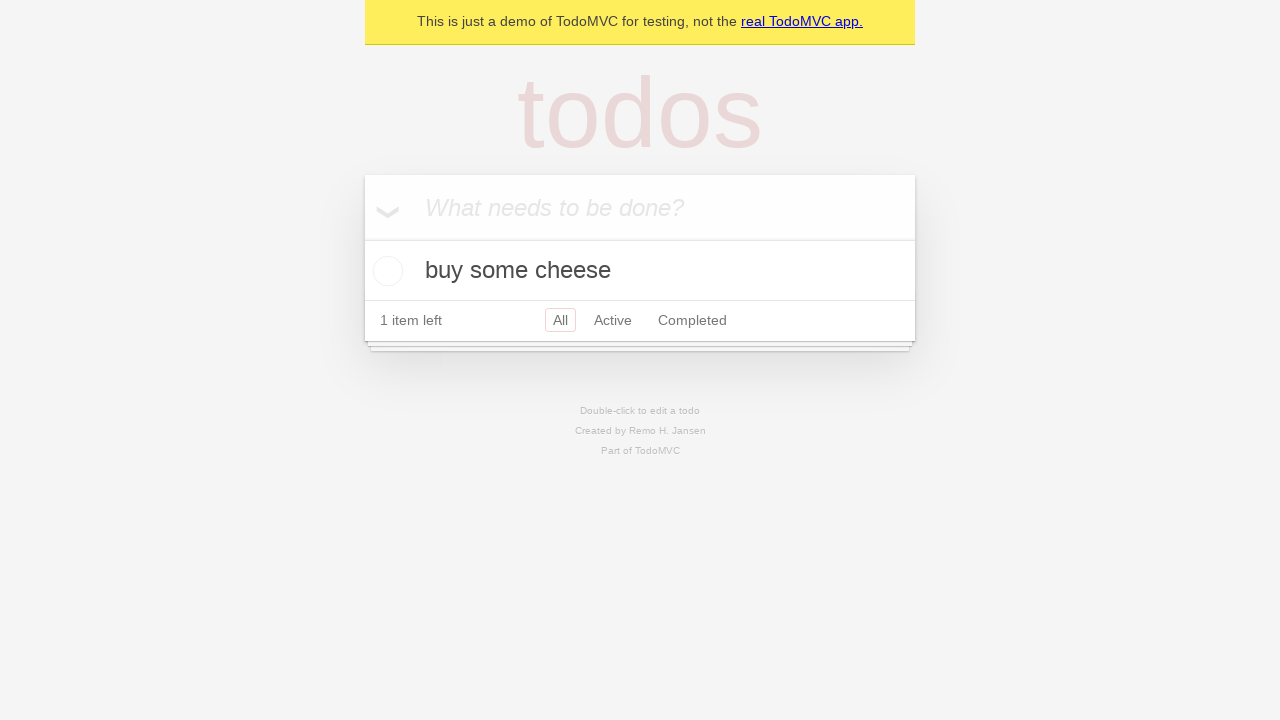

Todo counter element loaded and visible
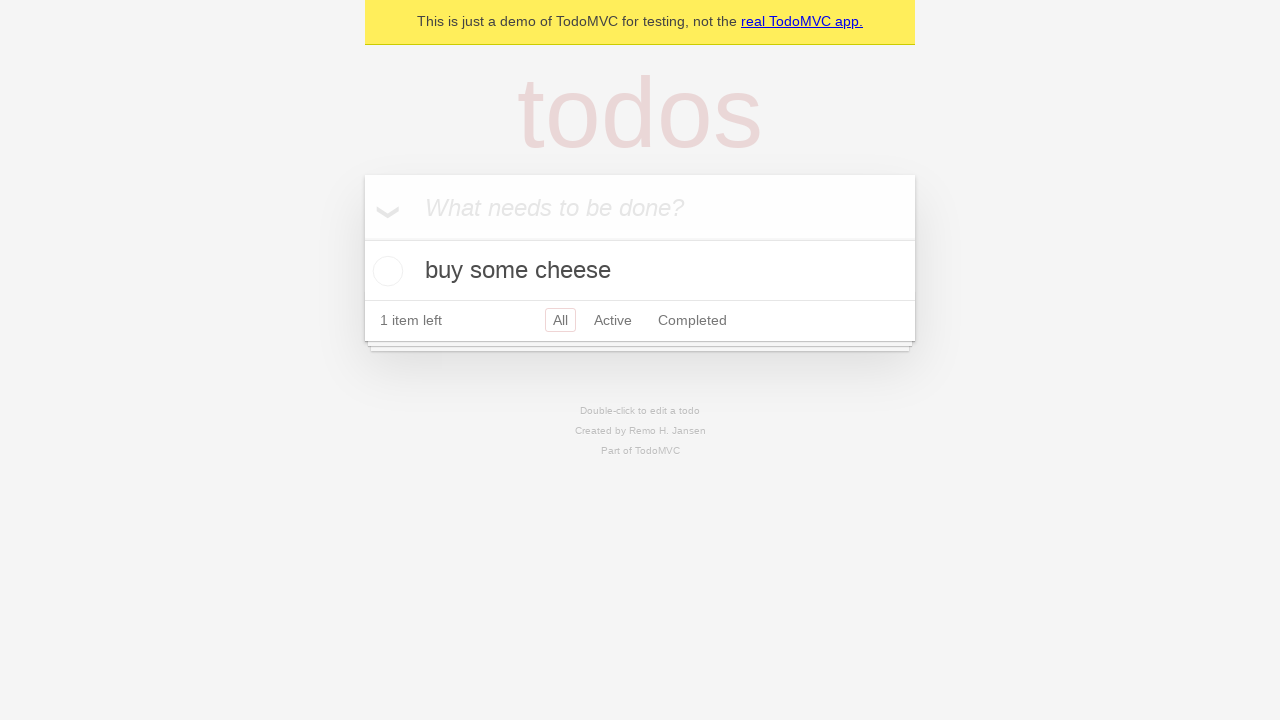

Filled second todo input with 'feed the cat' on .new-todo
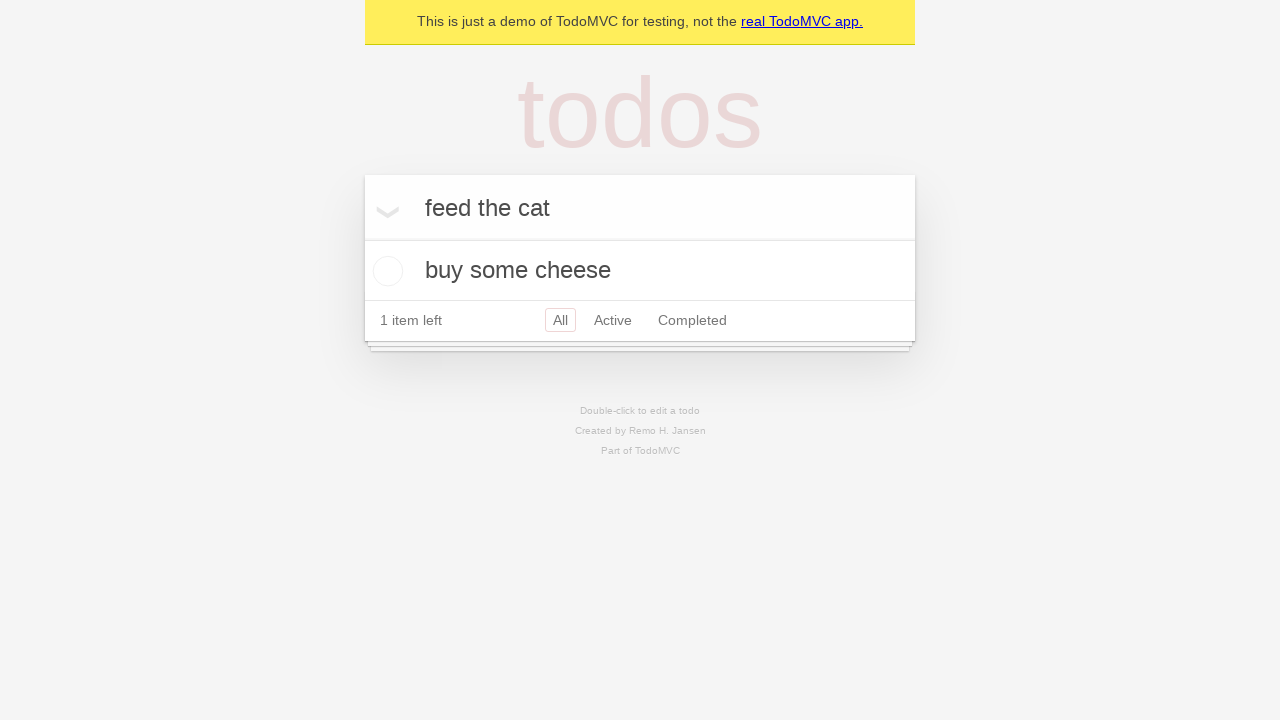

Pressed Enter to add second todo item on .new-todo
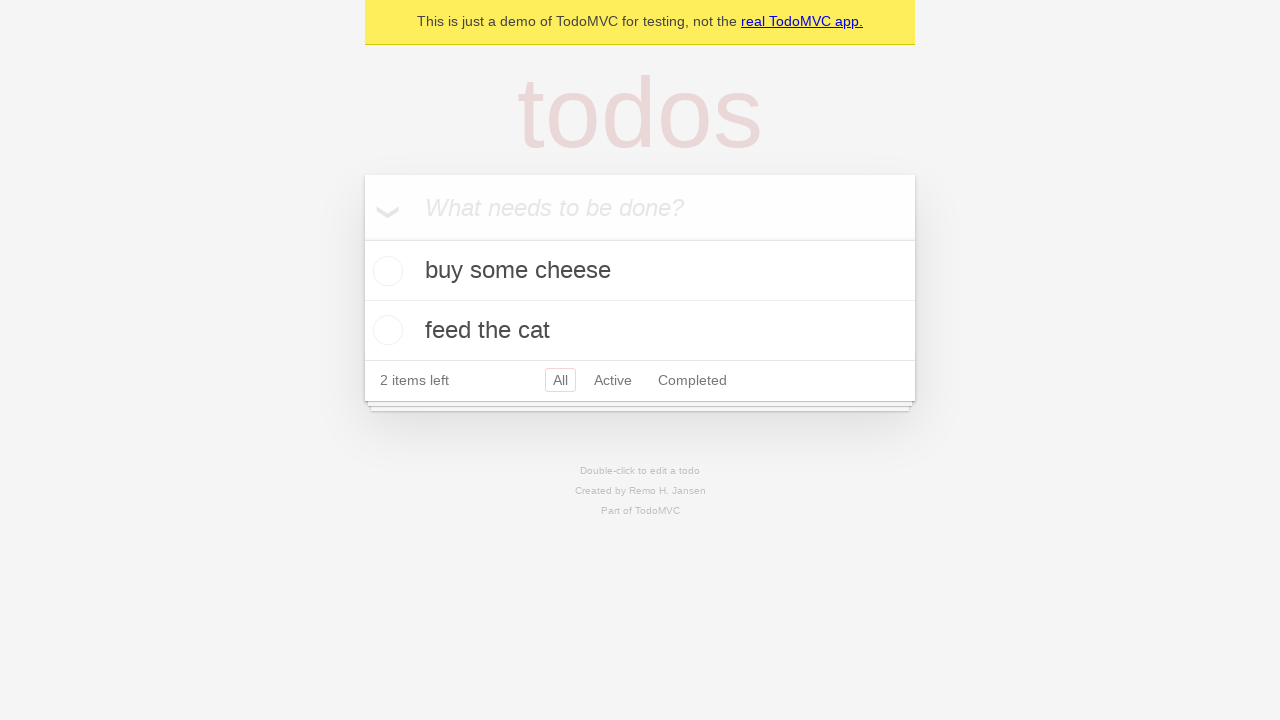

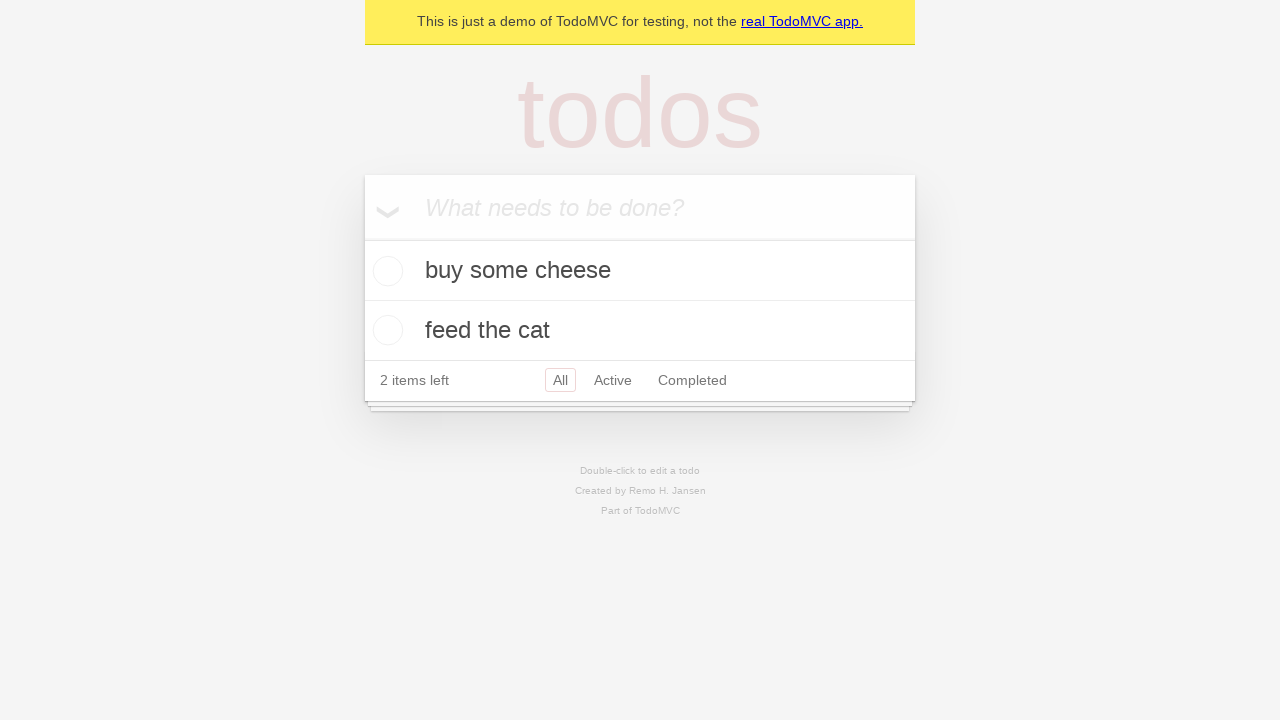